Tests dropdown selection functionality by selecting a specific year value (2005) from a year dropdown menu on a test page

Starting URL: https://testcenter.techproeducation.com/index.php?page=dropdown

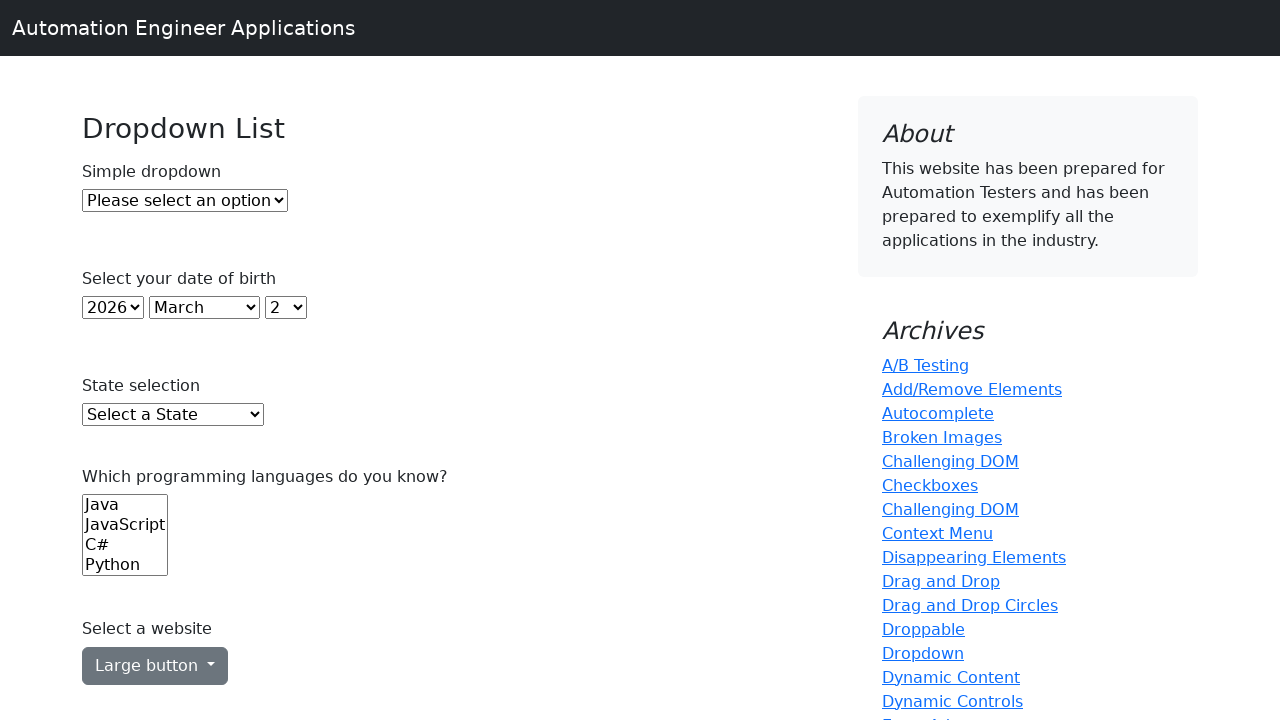

Navigated to dropdown test page
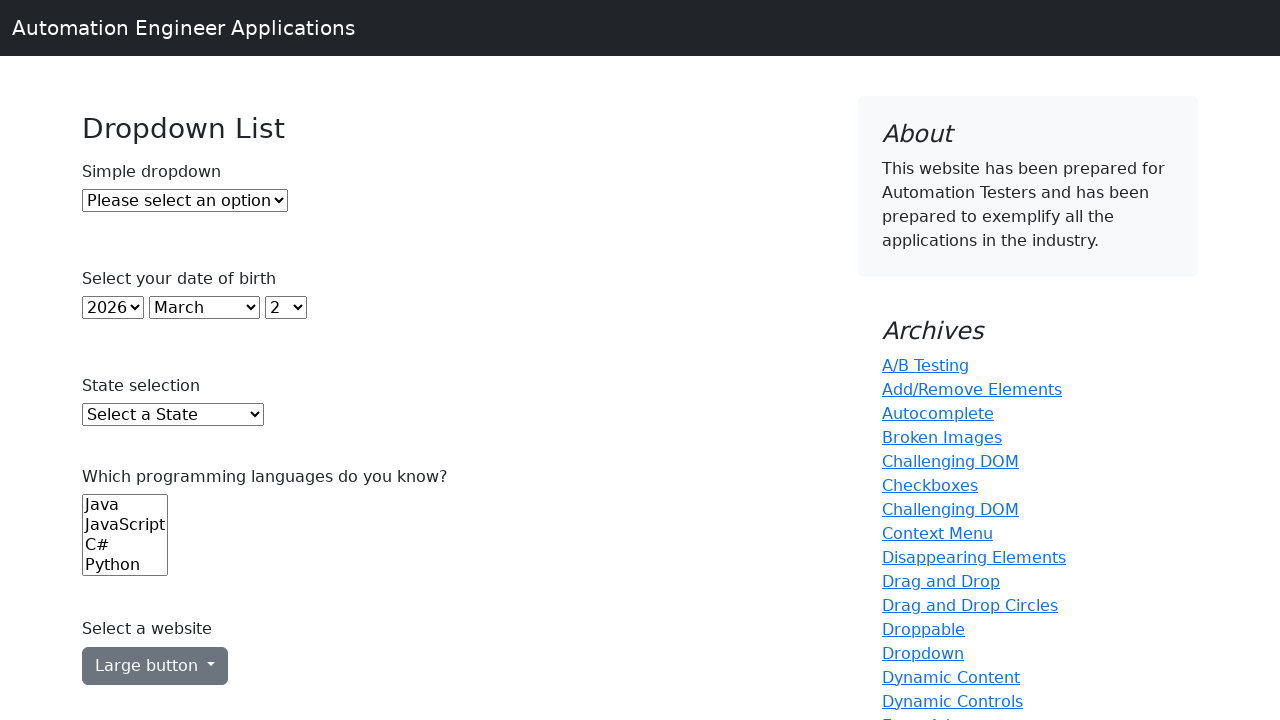

Selected year 2005 from year dropdown menu on select#year
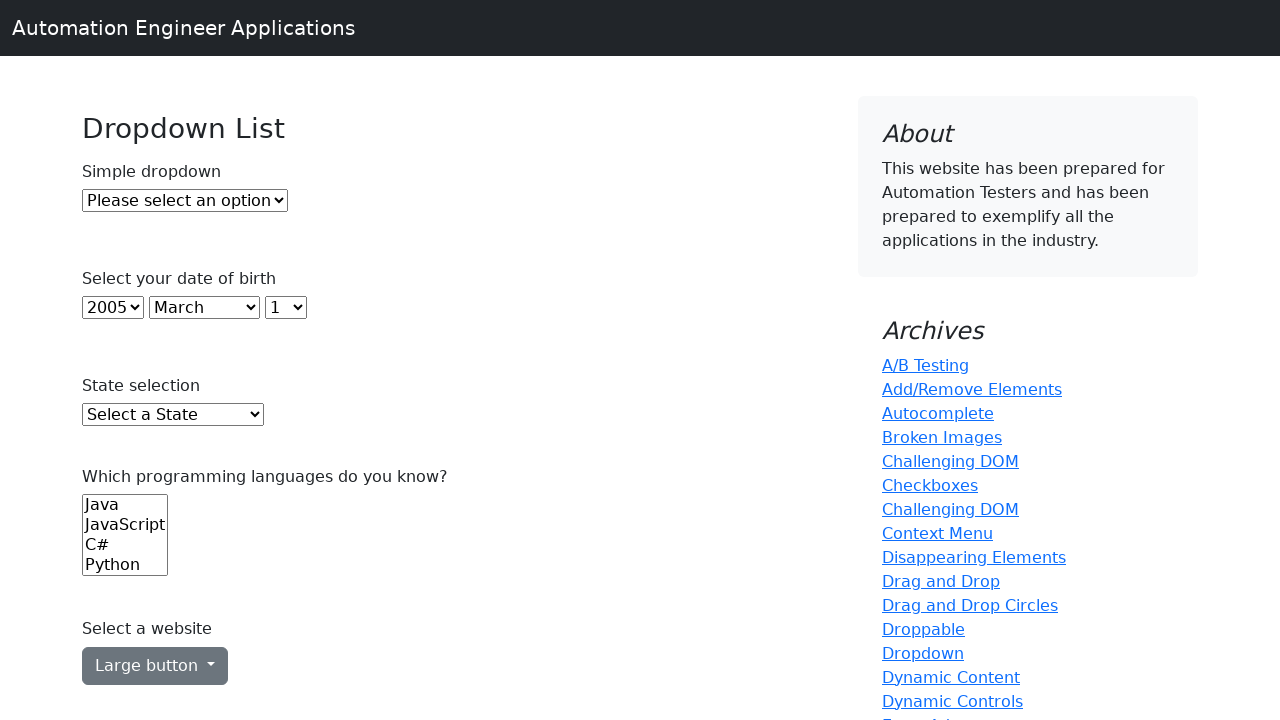

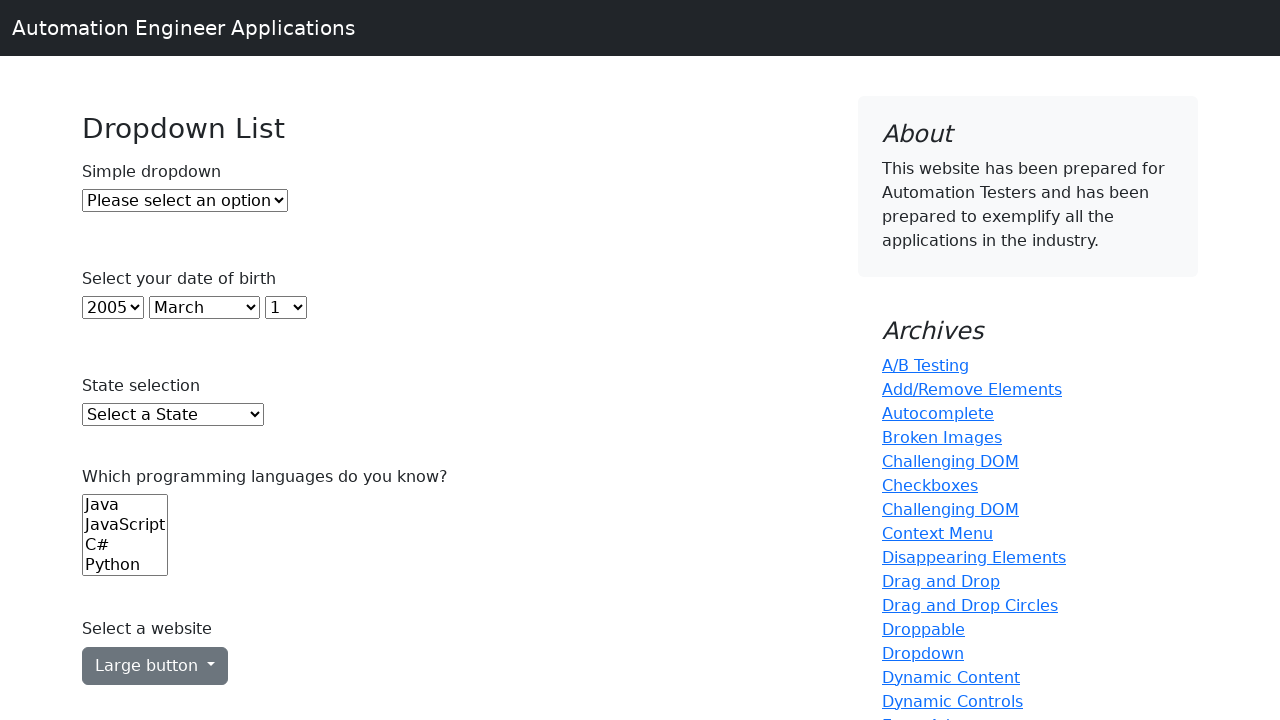